Tests shopping cart functionality by adding multiple products (Stuffed Frog x2, Fluffy Bunny x5, Valentine Bear x3) to cart and verifying that subtotals and total are calculated correctly.

Starting URL: https://jupiter.cloud.planittesting.com/

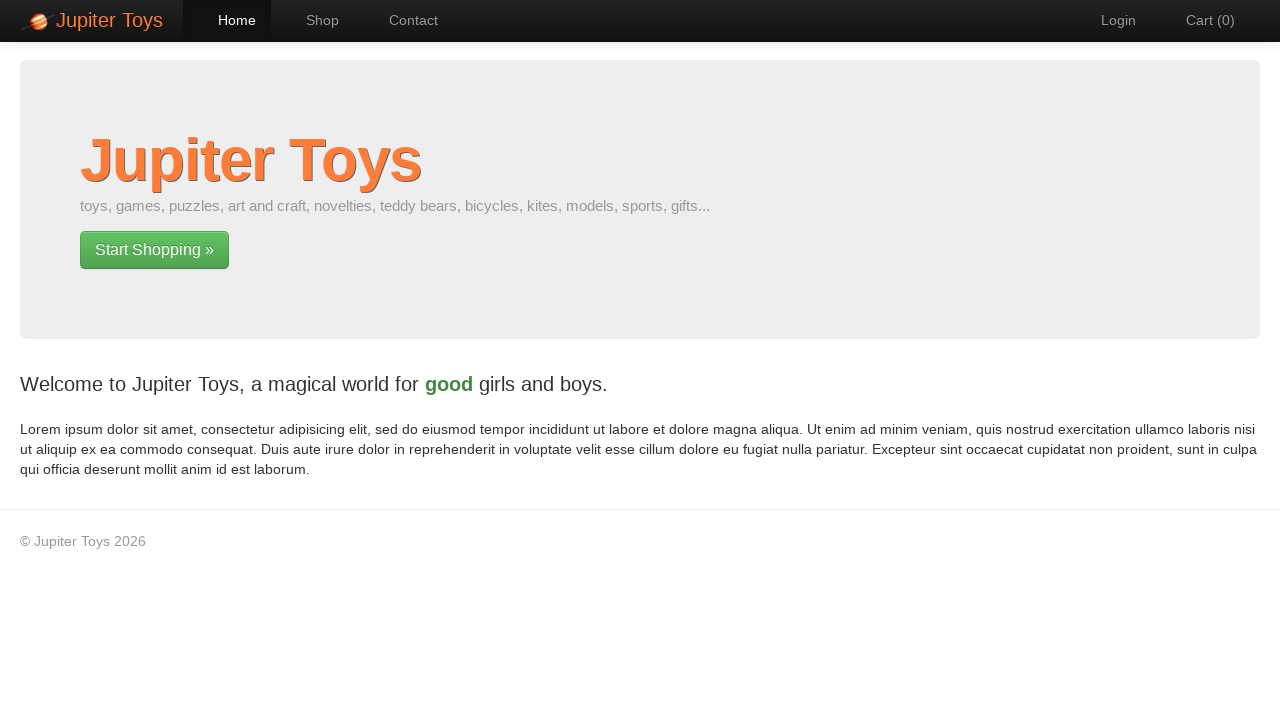

Clicked Shop link to navigate to shop page at (312, 20) on text=Shop
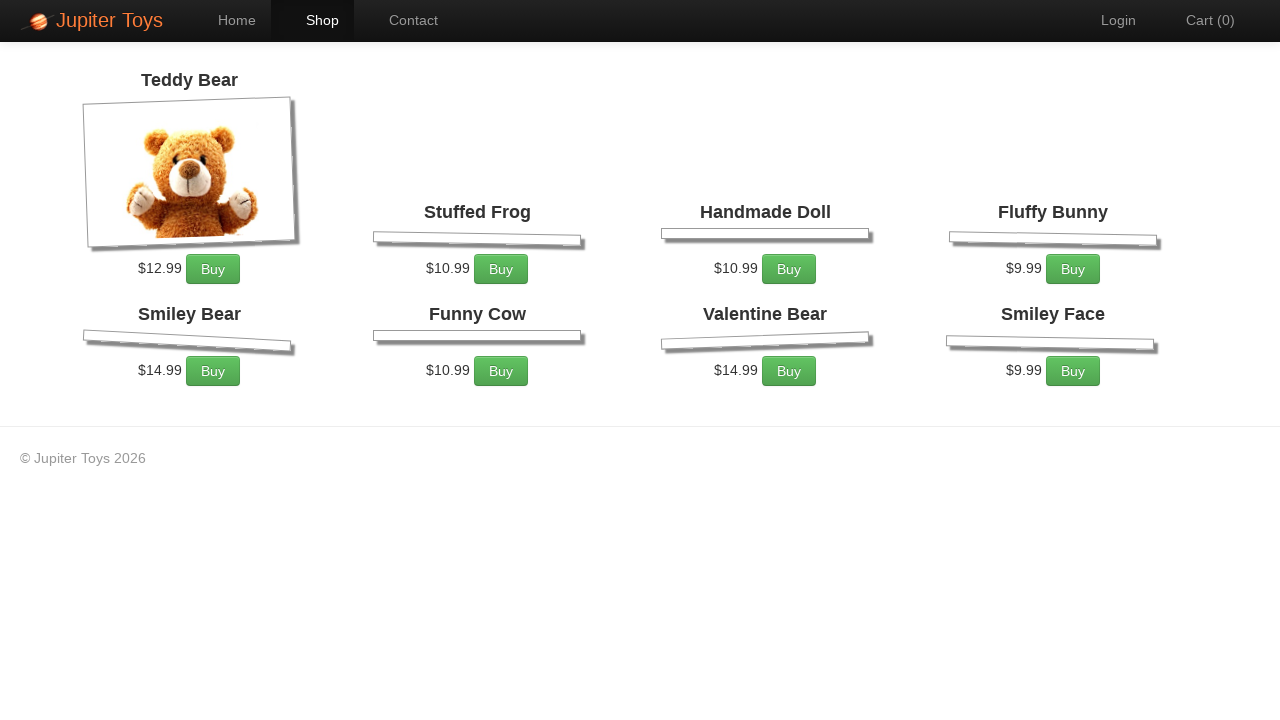

Added Stuffed Frog to cart (1st time) at (501, 270) on xpath=//li[2]/div[1]/p[1]/a
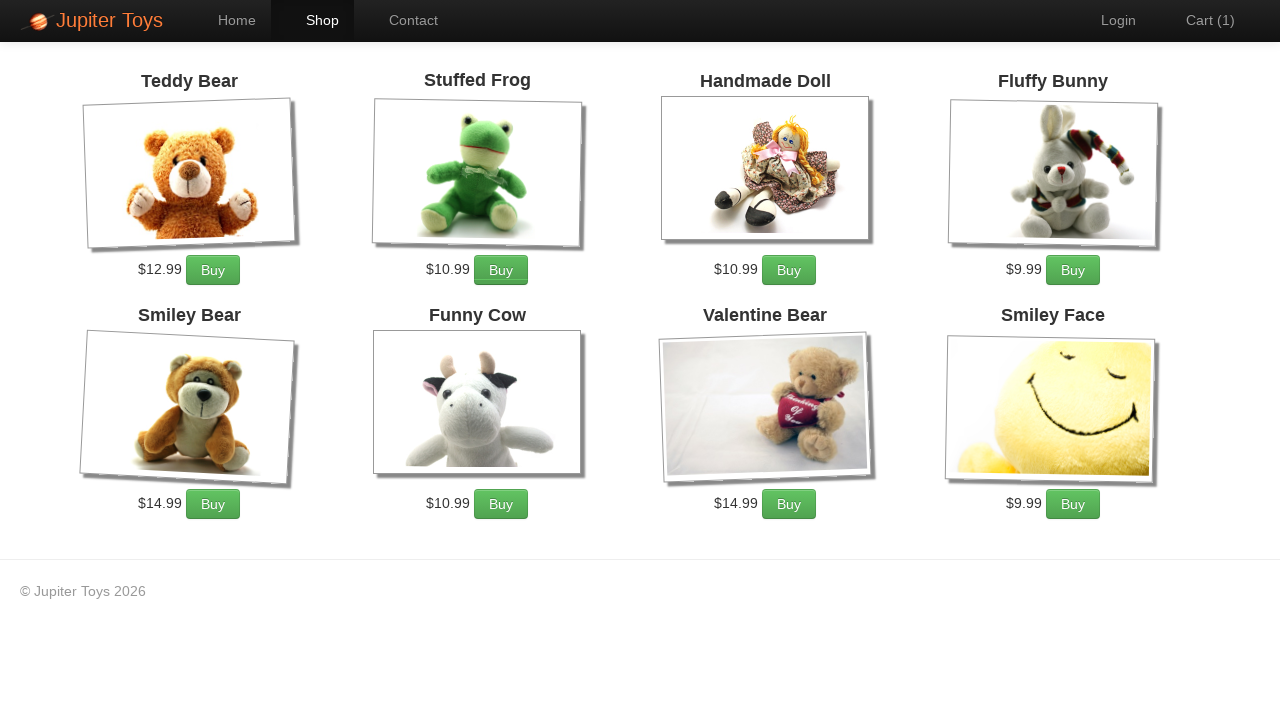

Added Stuffed Frog to cart (2nd time) at (501, 270) on xpath=//li[2]/div[1]/p[1]/a
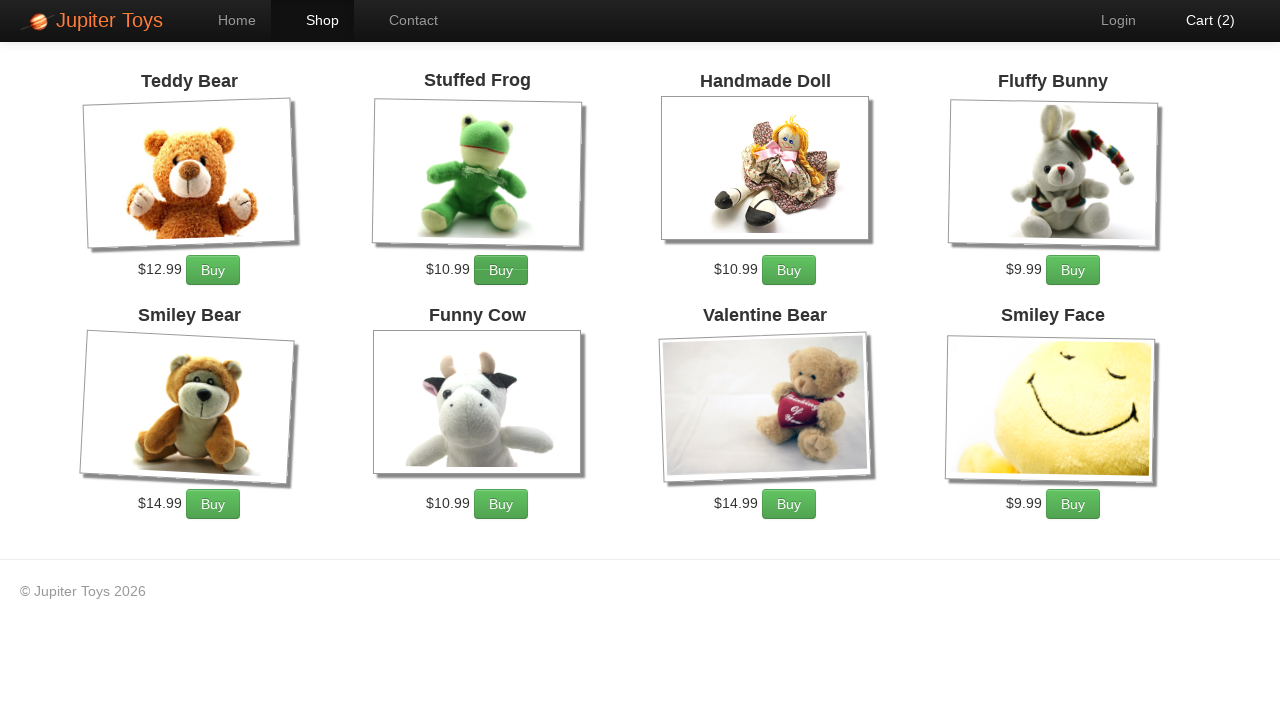

Added Fluffy Bunny to cart (1st time) at (1073, 270) on xpath=//li[4]/div[1]/p[1]/a
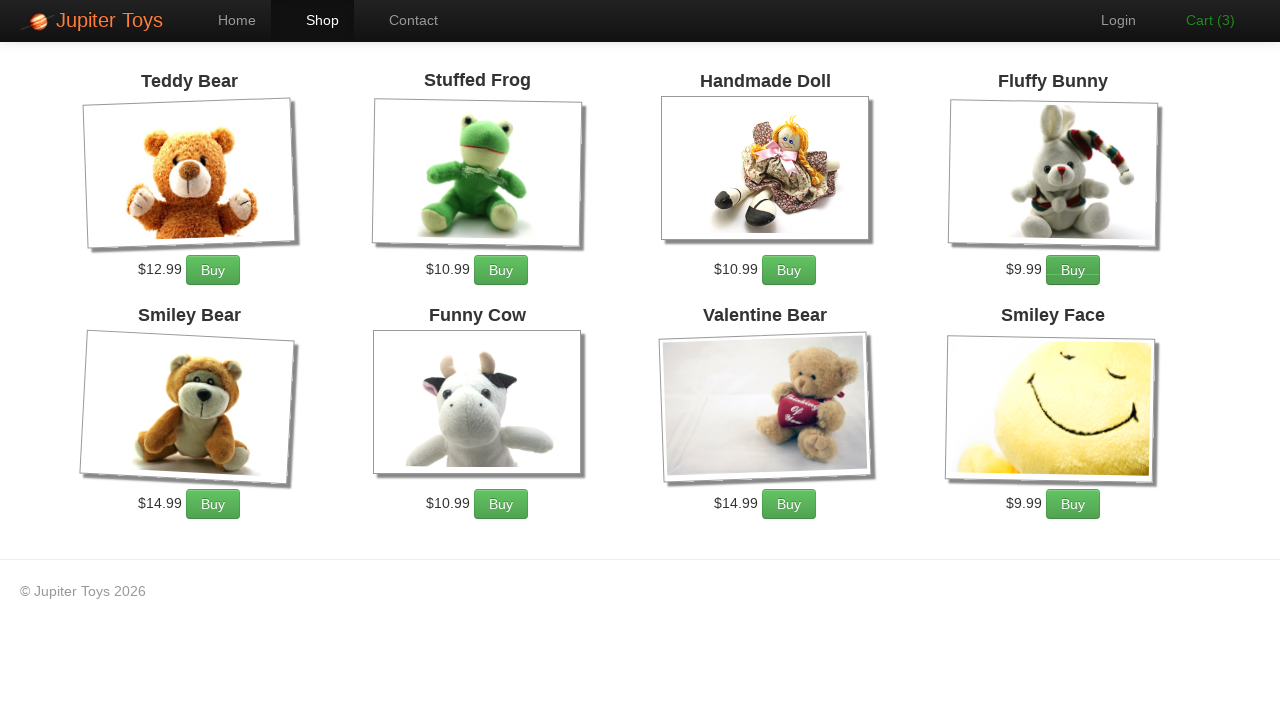

Added Fluffy Bunny to cart (2nd time) at (1073, 270) on xpath=//li[4]/div[1]/p[1]/a
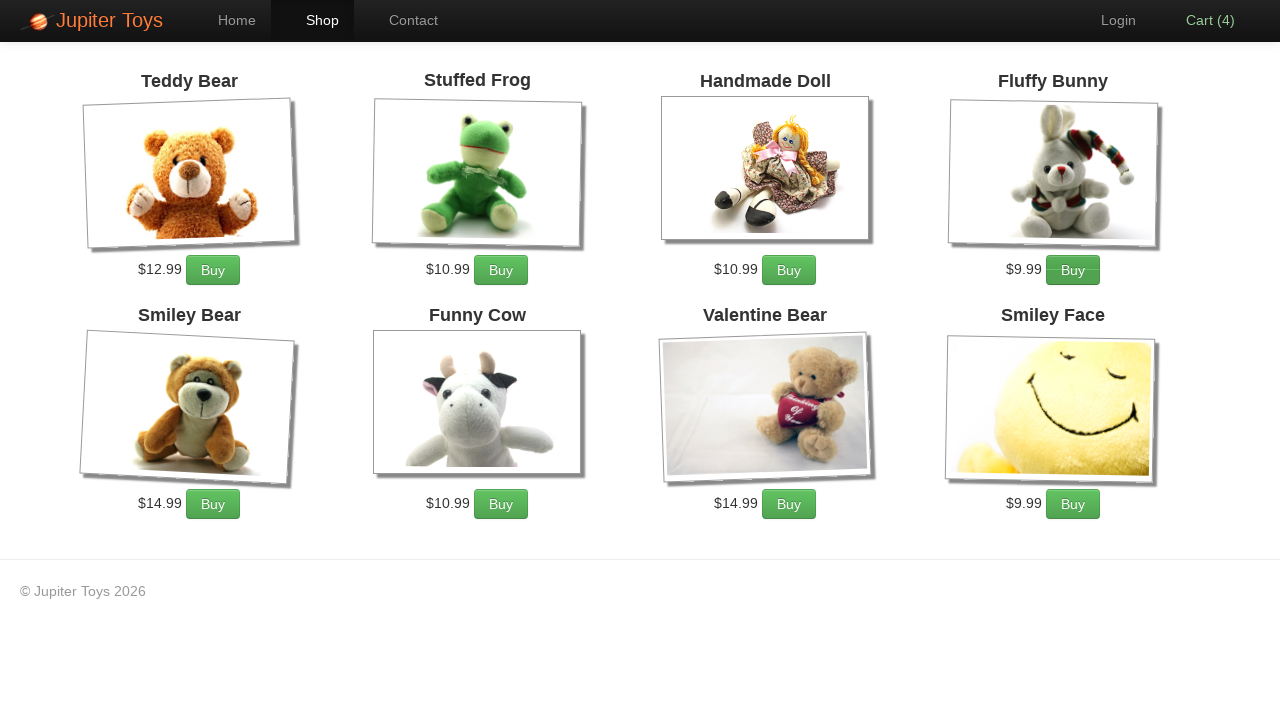

Added Fluffy Bunny to cart (3rd time) at (1073, 270) on xpath=//li[4]/div[1]/p[1]/a
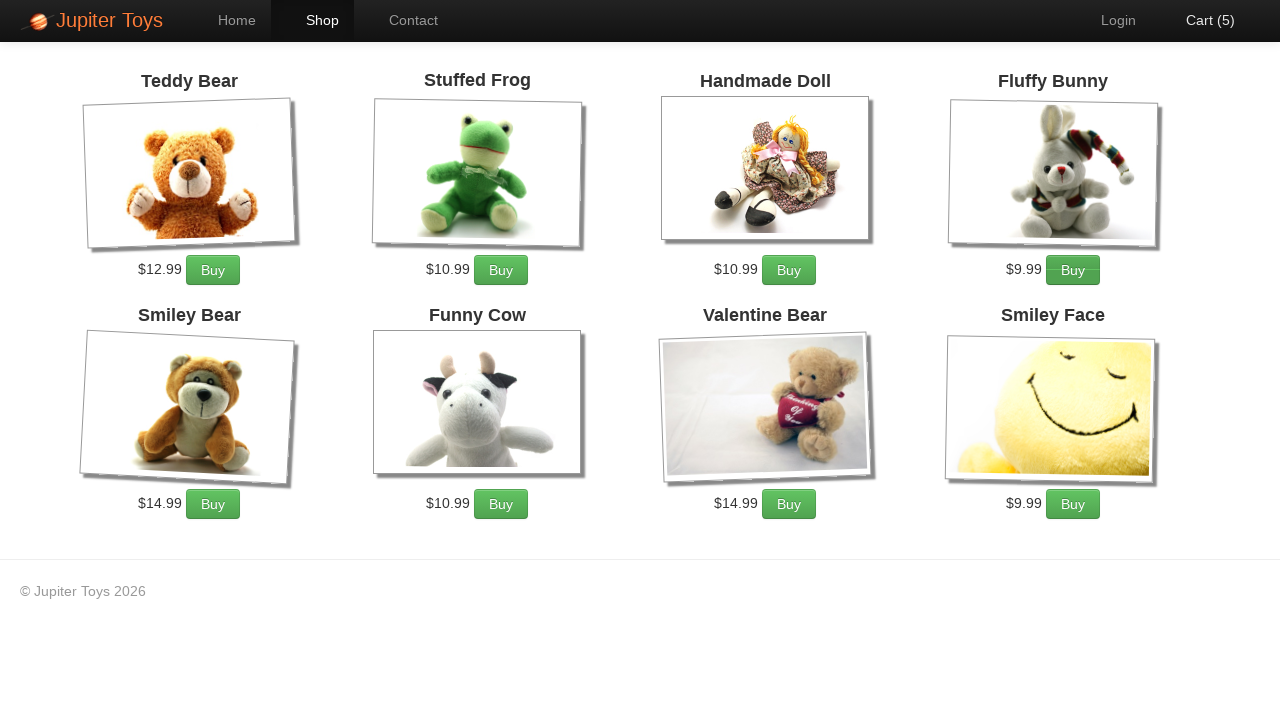

Added Fluffy Bunny to cart (4th time) at (1073, 270) on xpath=//li[4]/div[1]/p[1]/a
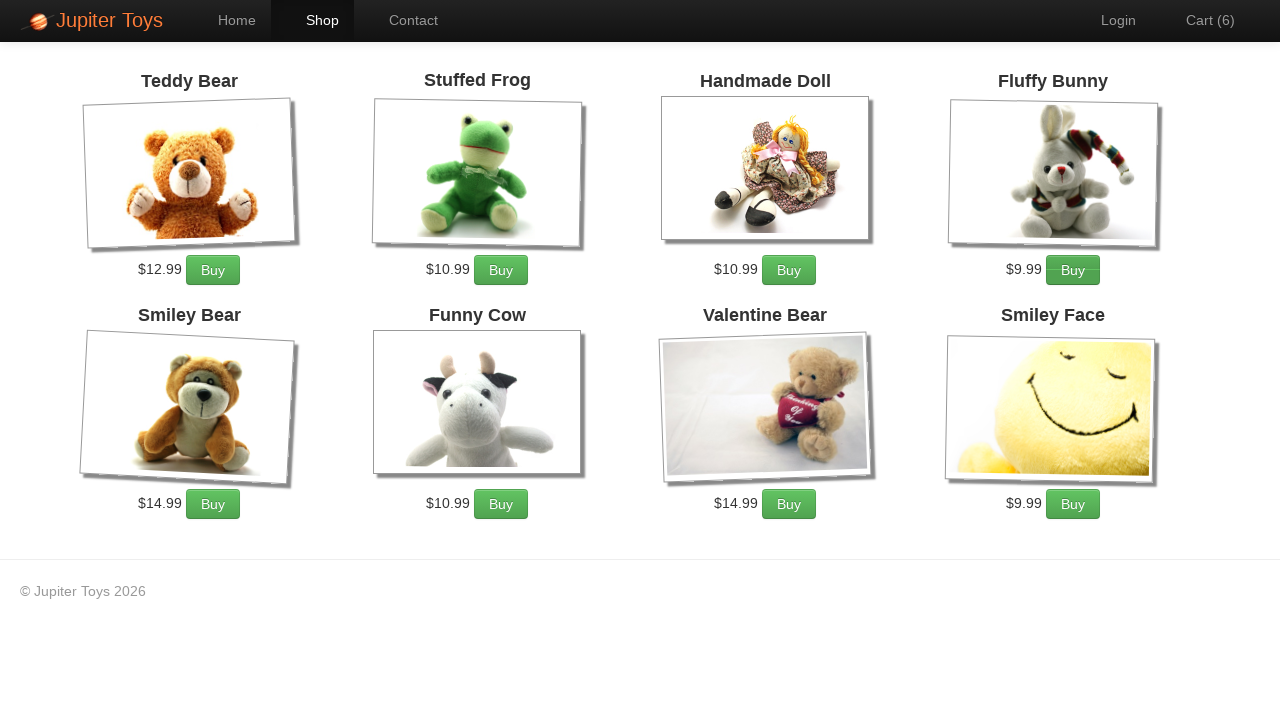

Added Fluffy Bunny to cart (5th time) at (1073, 270) on xpath=//li[4]/div[1]/p[1]/a
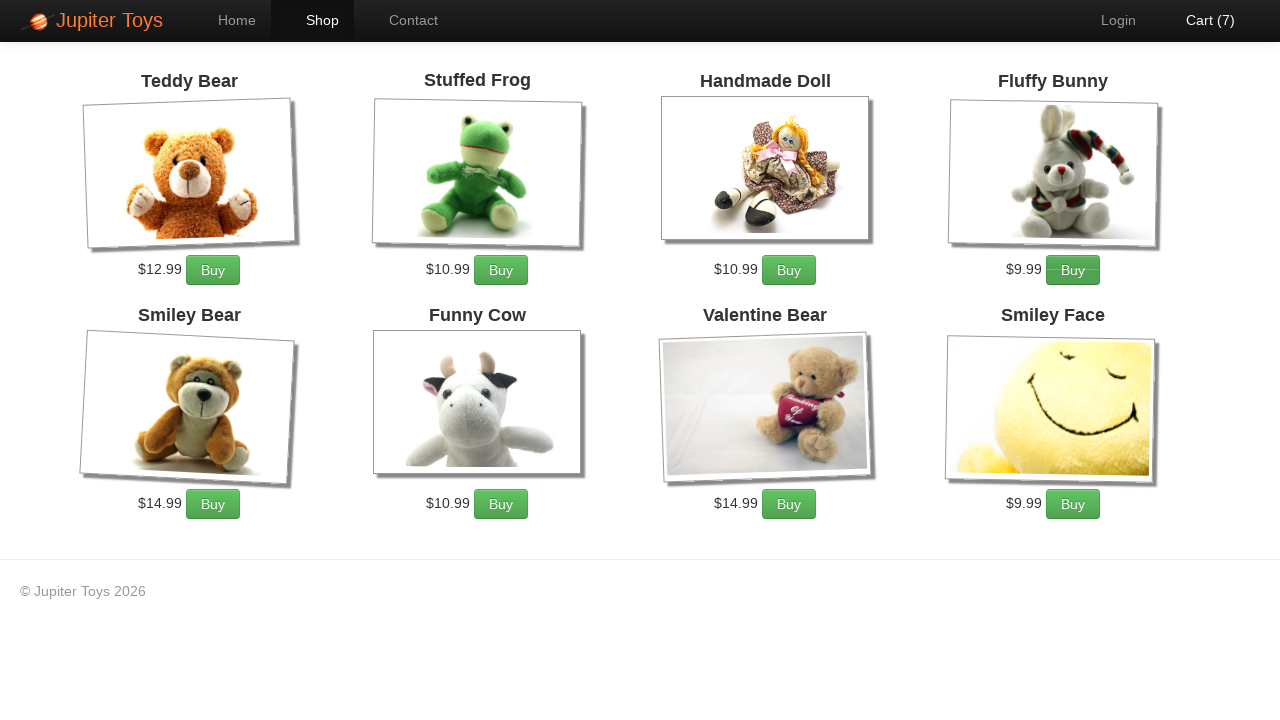

Added Valentine Bear to cart (1st time) at (789, 504) on xpath=//li[7]/div[1]/p[1]/a
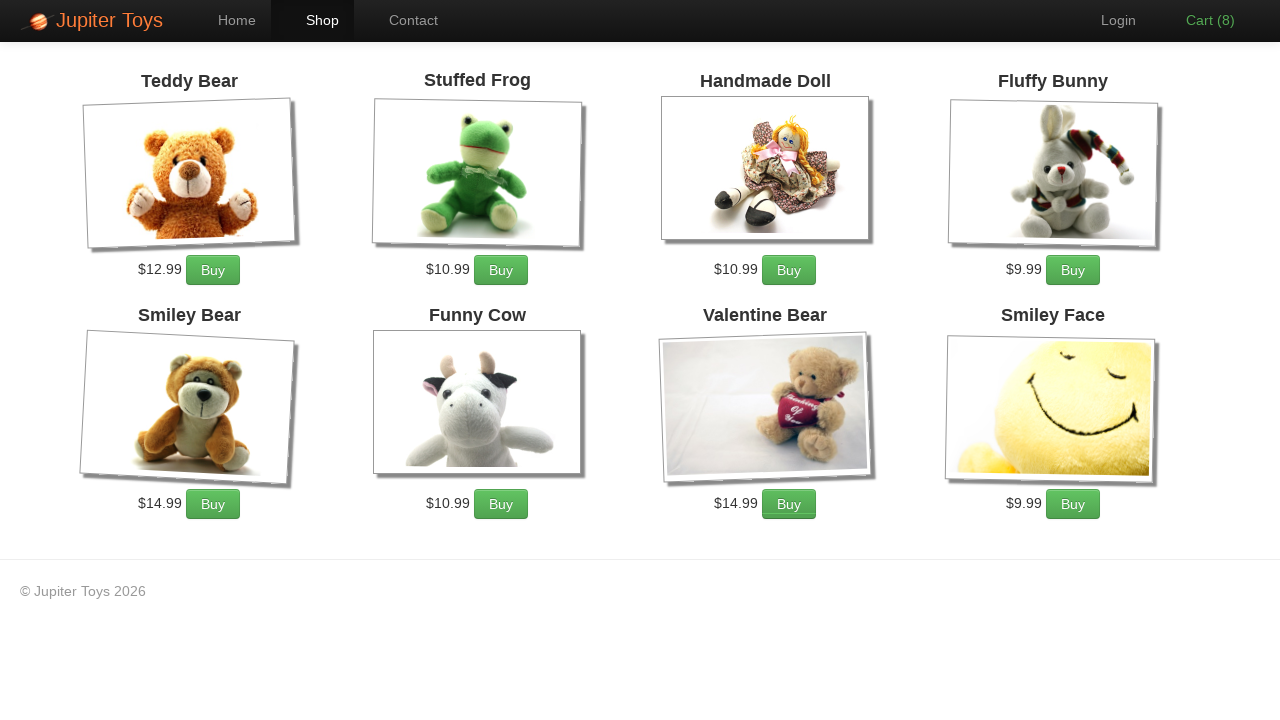

Added Valentine Bear to cart (2nd time) at (789, 504) on xpath=//li[7]/div[1]/p[1]/a
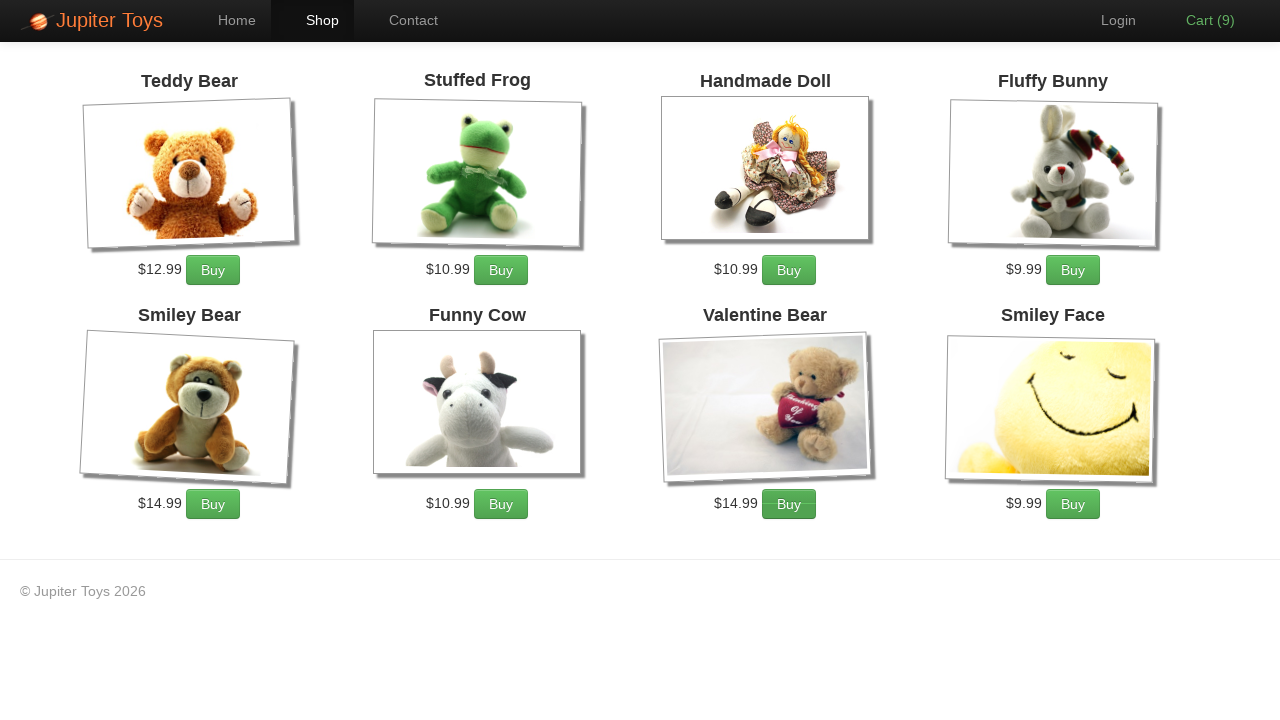

Added Valentine Bear to cart (3rd time) at (789, 504) on xpath=//li[7]/div[1]/p[1]/a
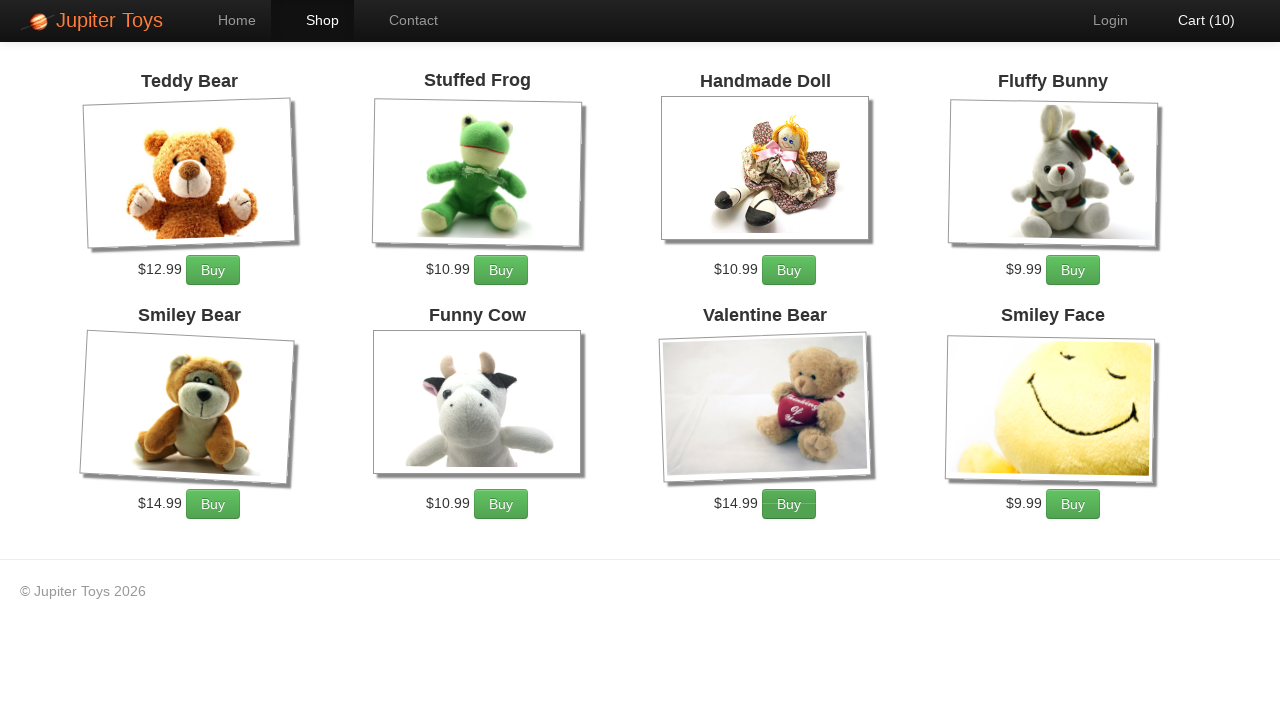

Clicked Cart link to navigate to shopping cart at (1196, 20) on text=Cart
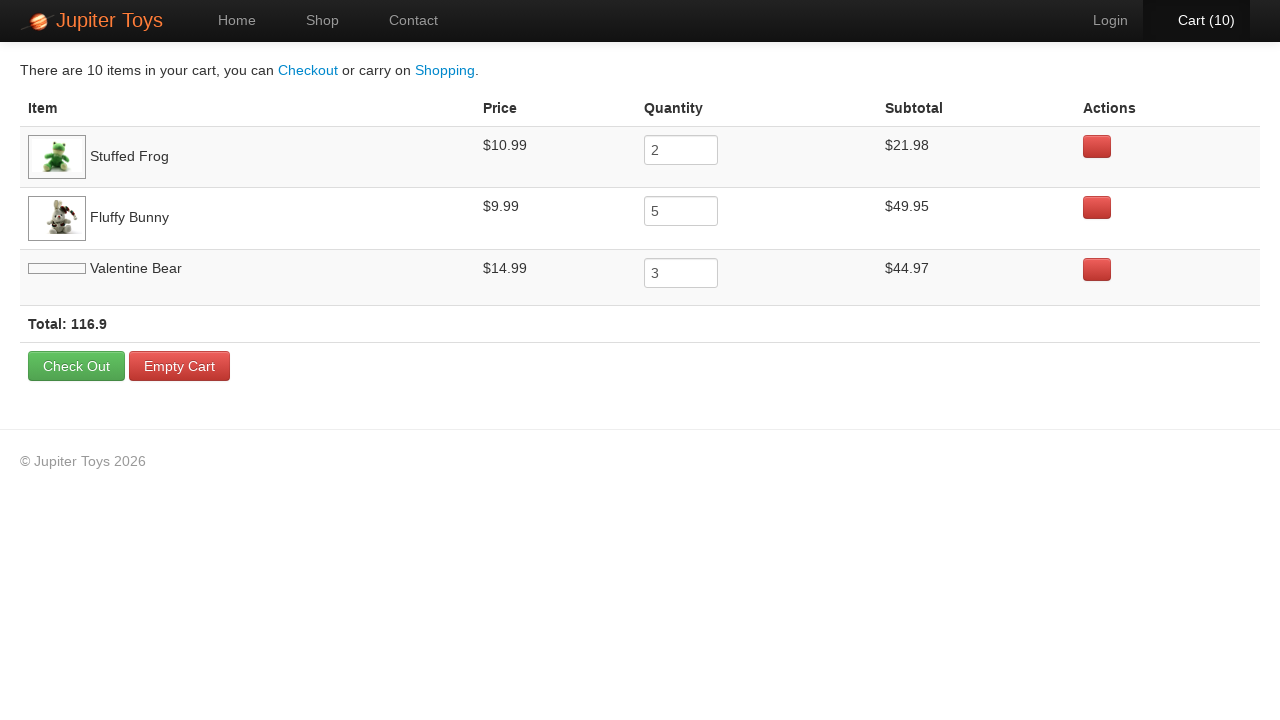

Cart table loaded successfully
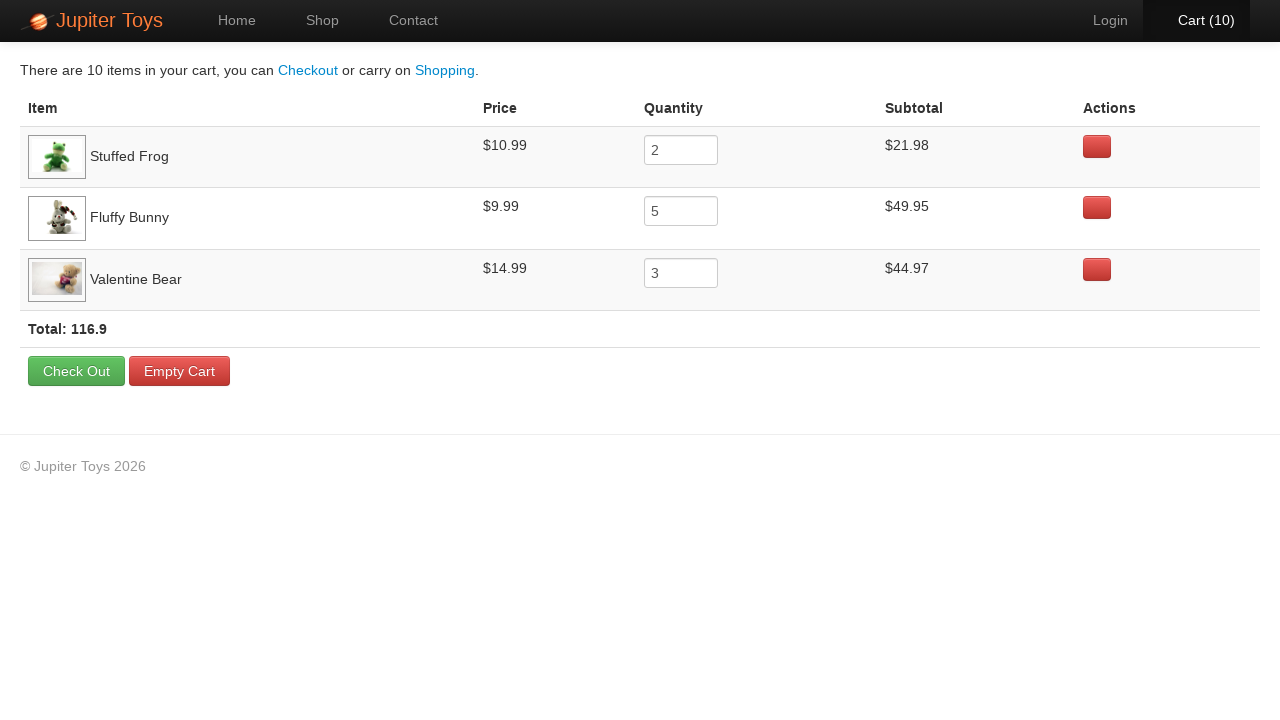

First cart item (Stuffed Frog) verified as displayed
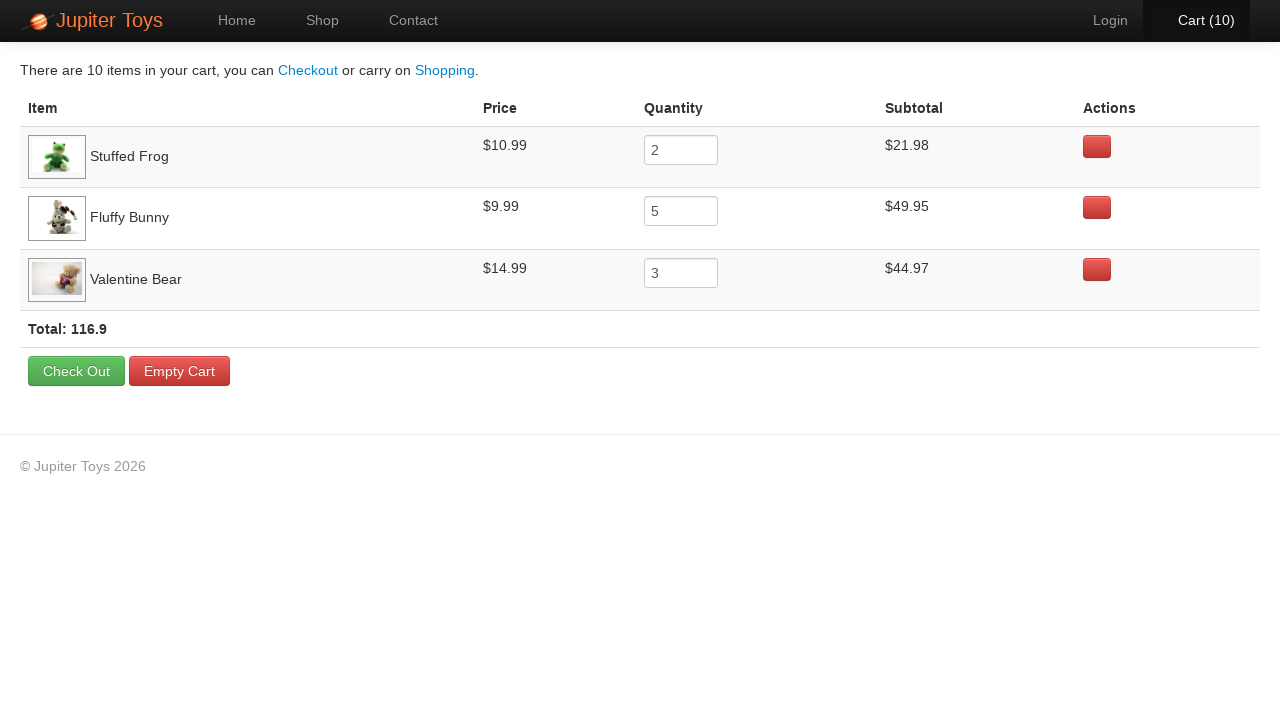

Second cart item (Fluffy Bunny) verified as displayed
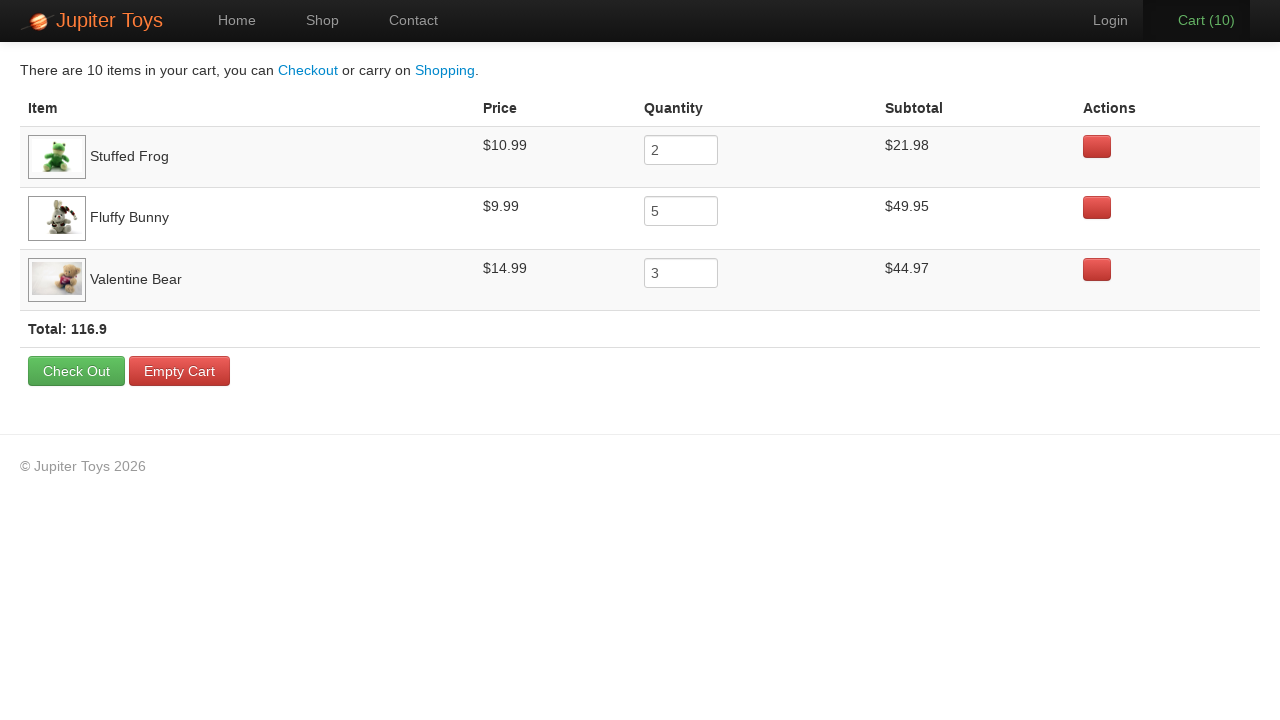

Third cart item (Valentine Bear) verified as displayed
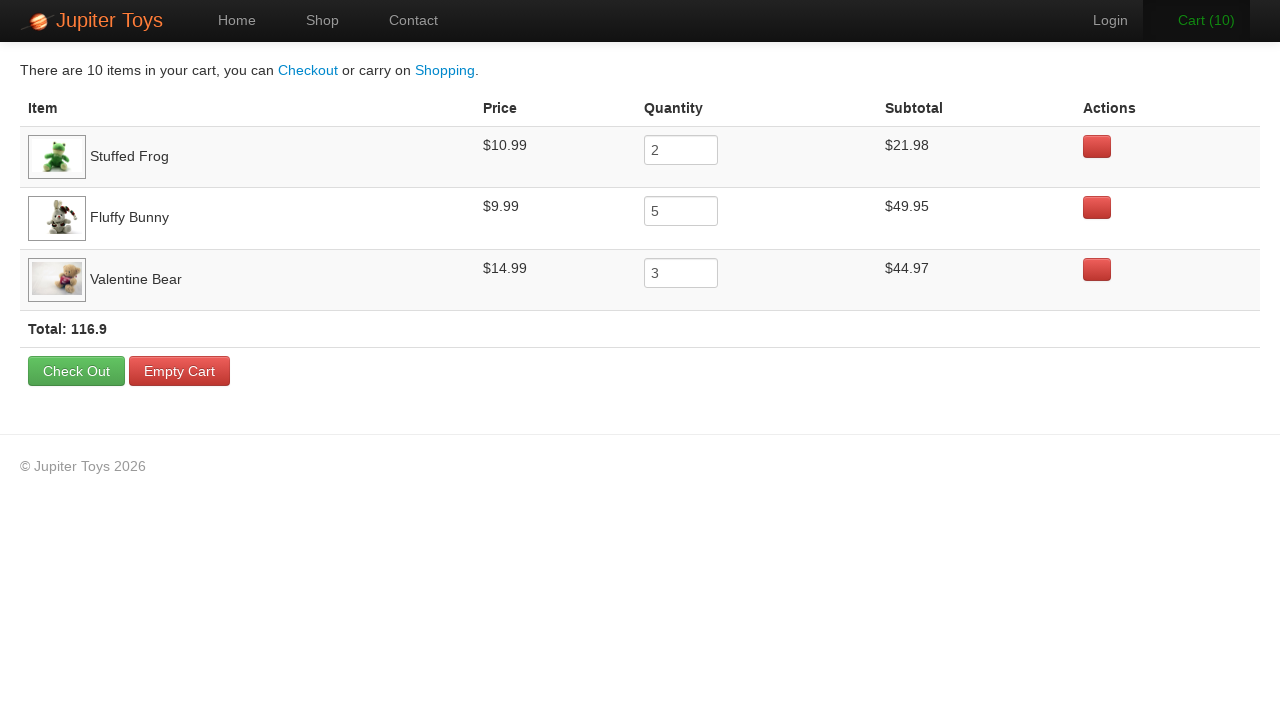

Cart total price verified as displayed
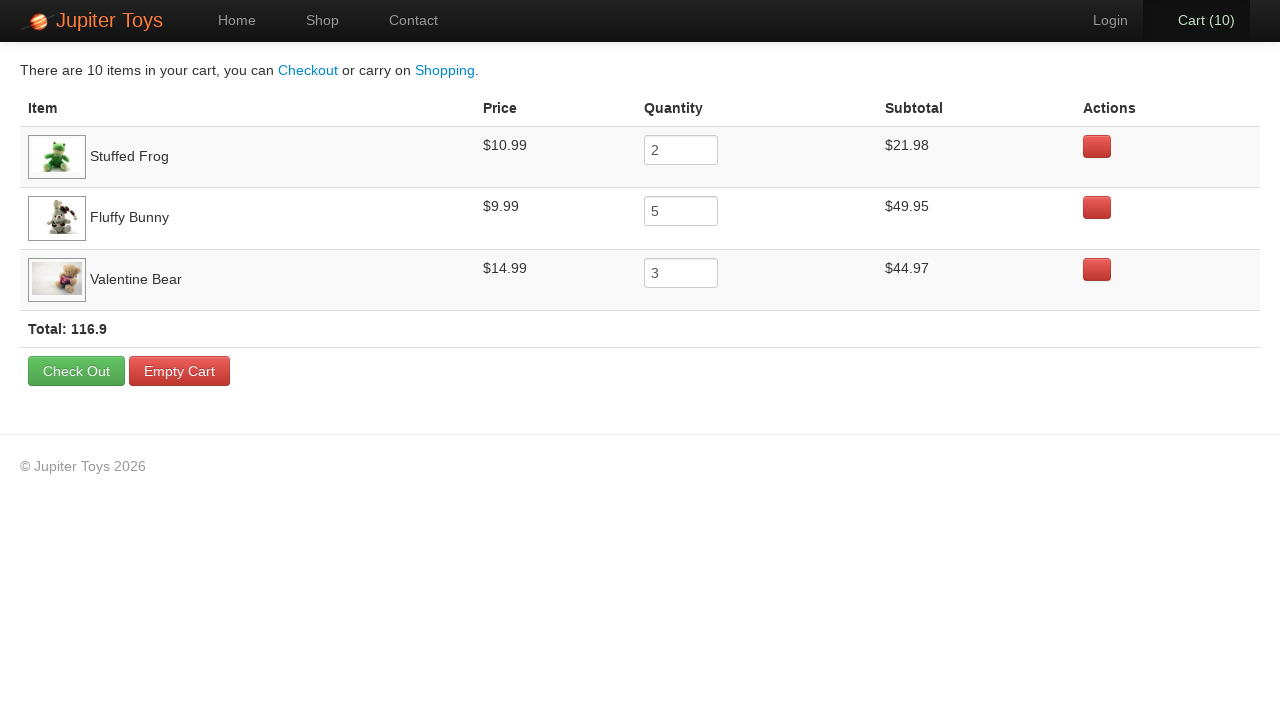

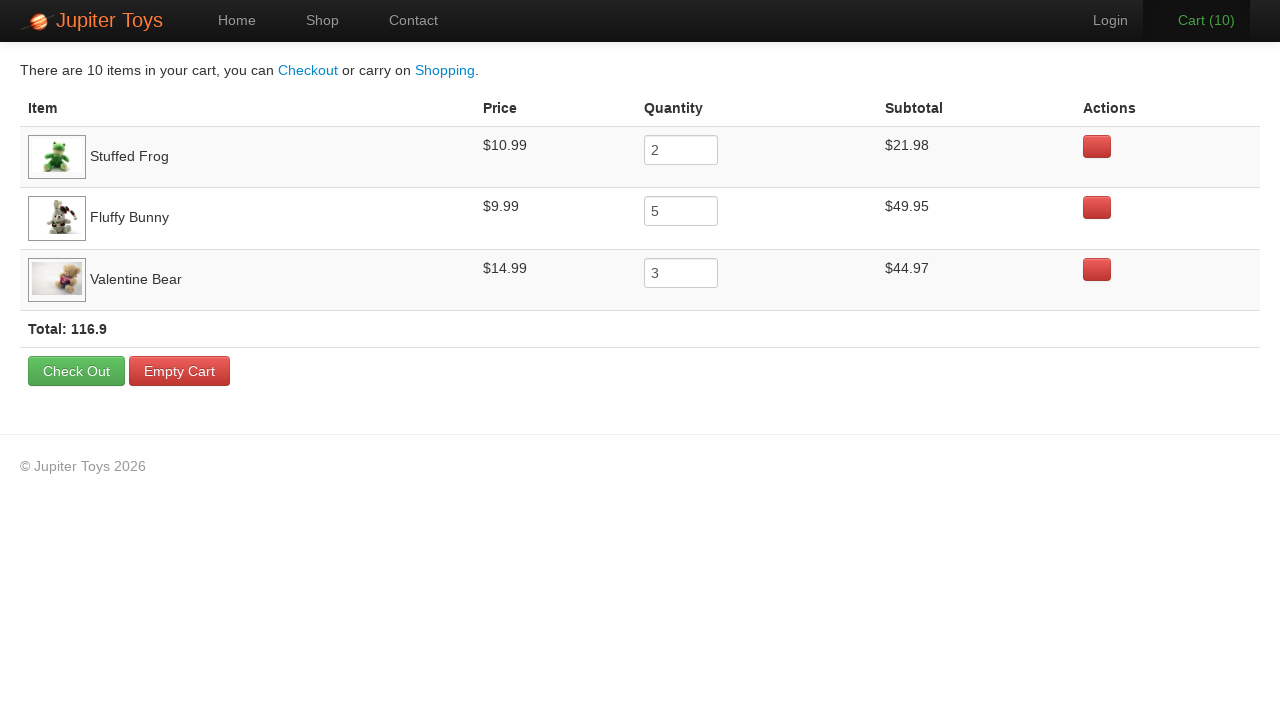